Tests JavaScript confirm dialog by clicking confirm button, verifying dialog text, and dismissing it

Starting URL: http://the-internet.herokuapp.com/javascript_alerts

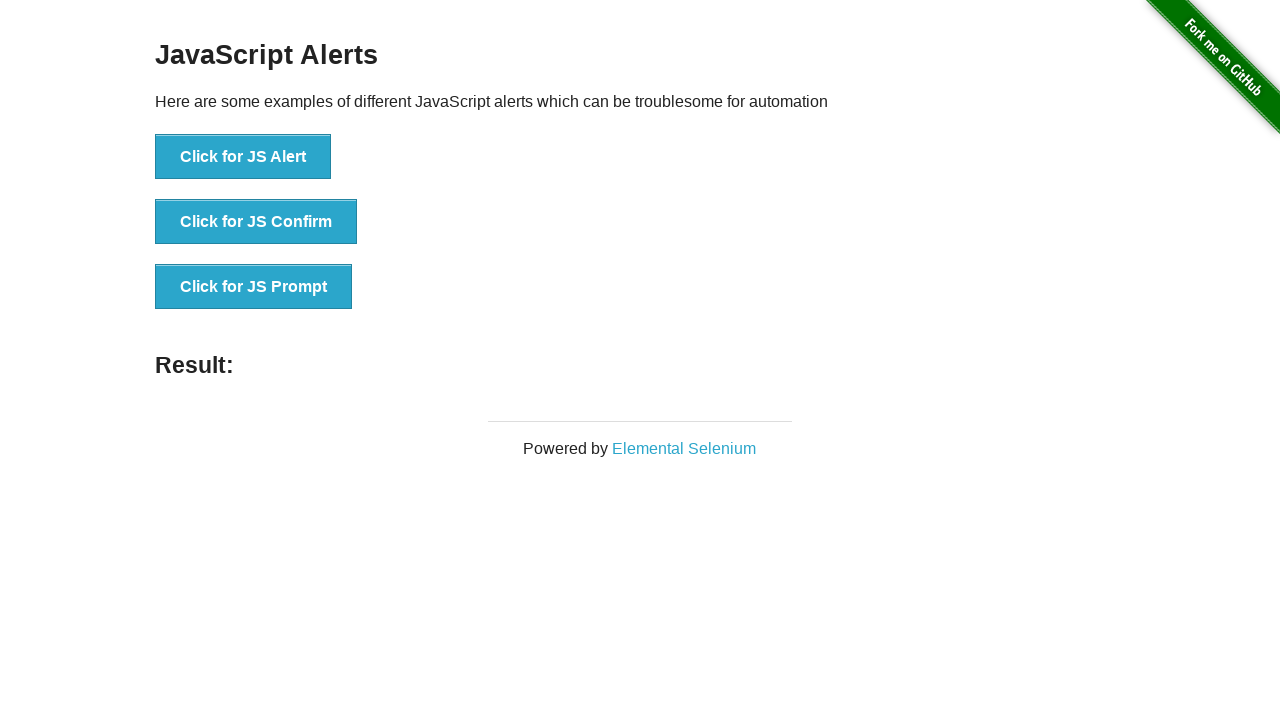

Clicked the JS Confirm button at (256, 222) on button[onclick='jsConfirm()']
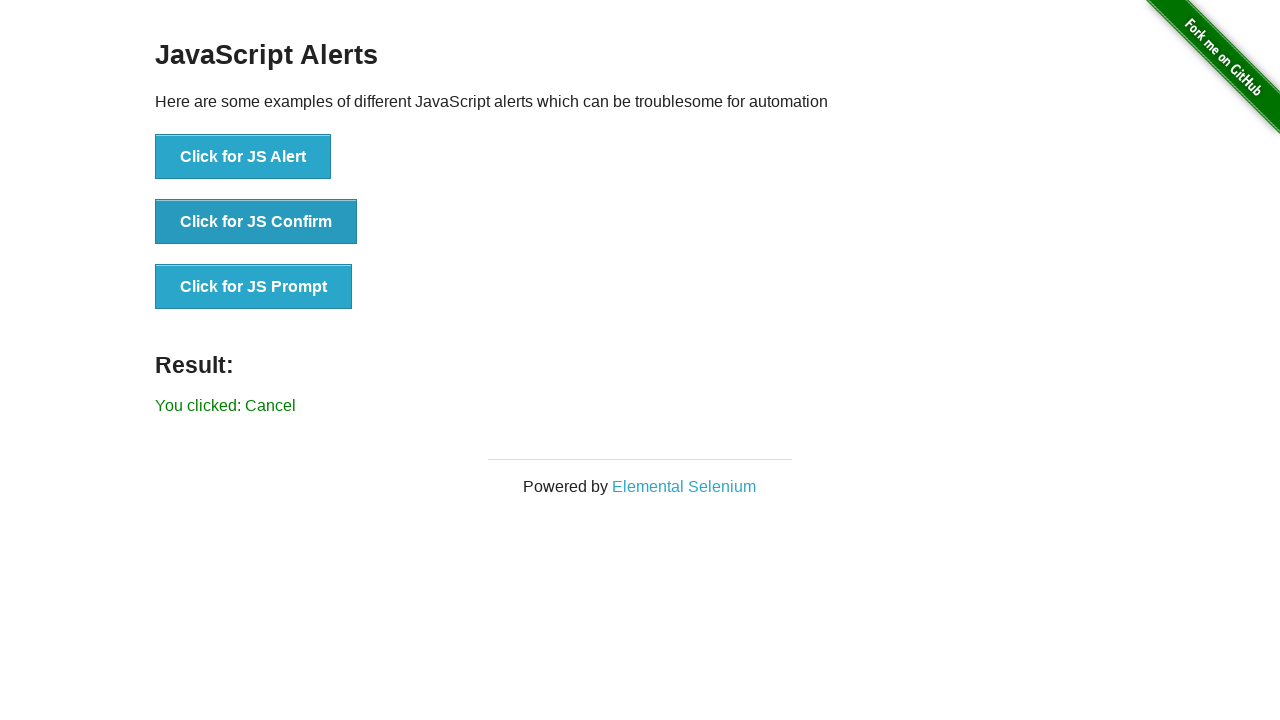

Set up dialog handler to dismiss the confirm dialog
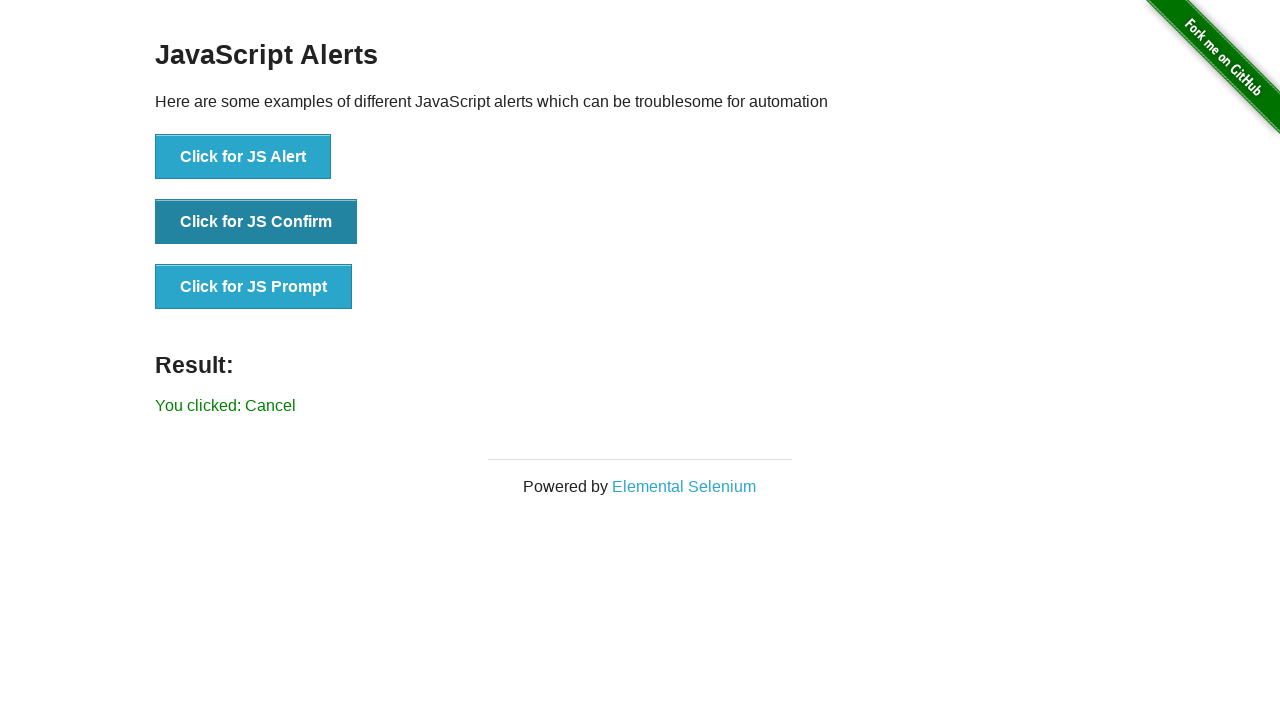

Verified result text shows 'You clicked: Cancel' after dismissing dialog
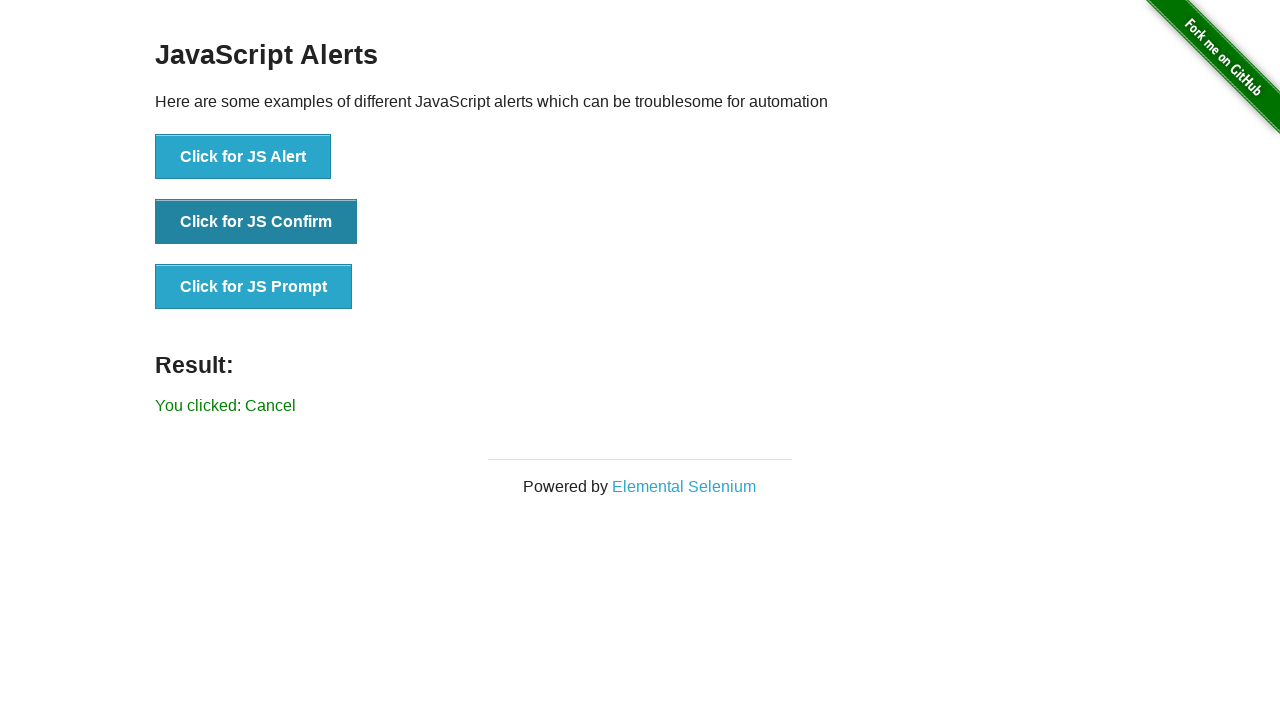

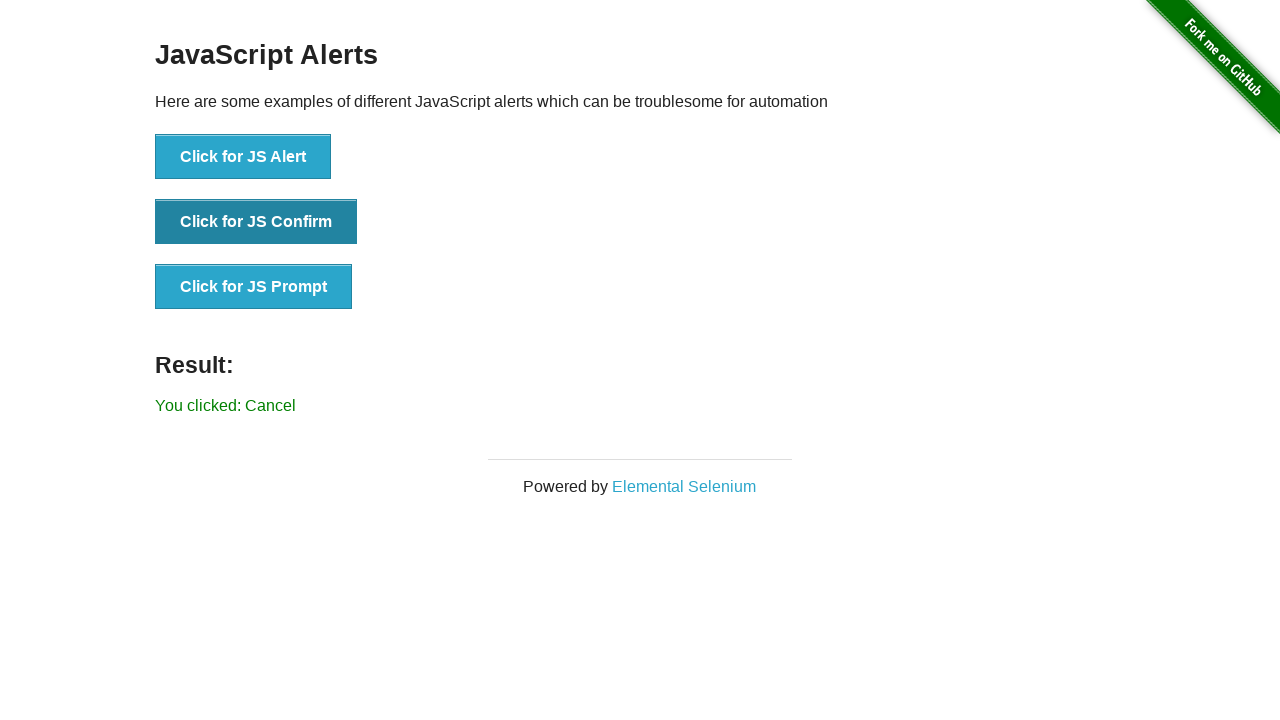